Tests marking todo items as completed using the toggle checkbox and verifying filter behavior

Starting URL: https://todomvc.com/examples/react/dist/

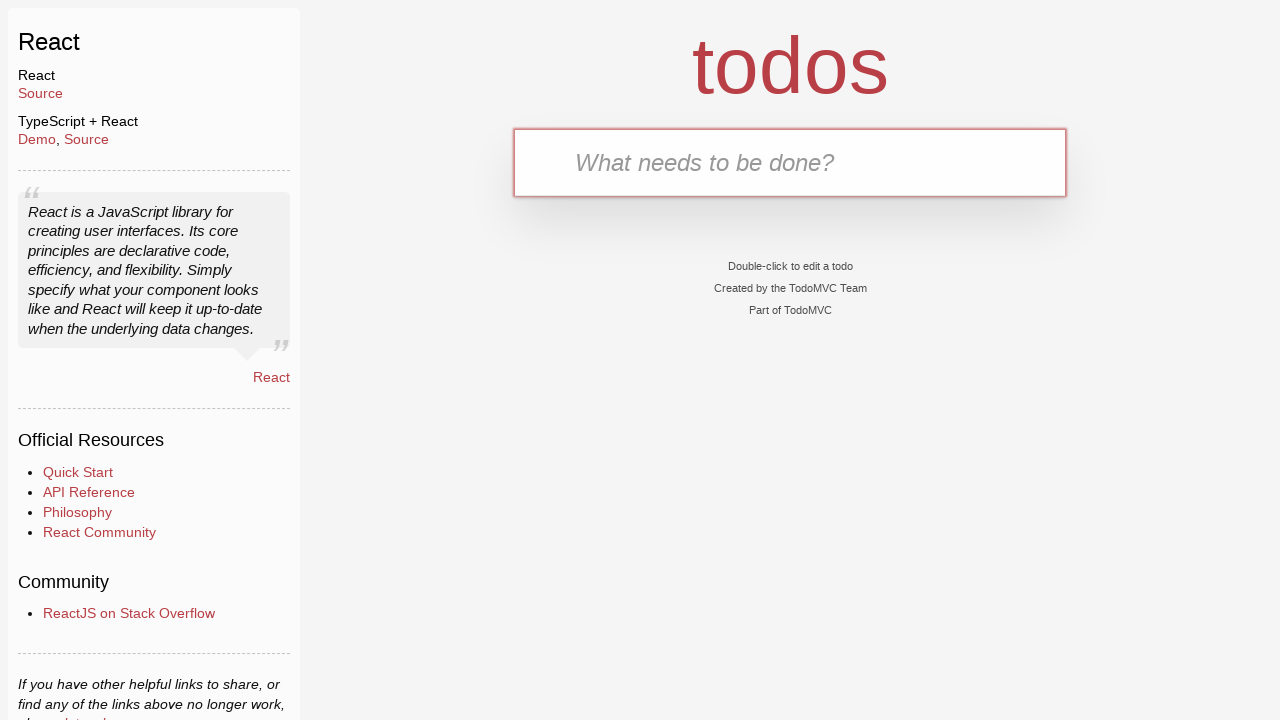

Filled new todo input with 'First Added Item' on .new-todo
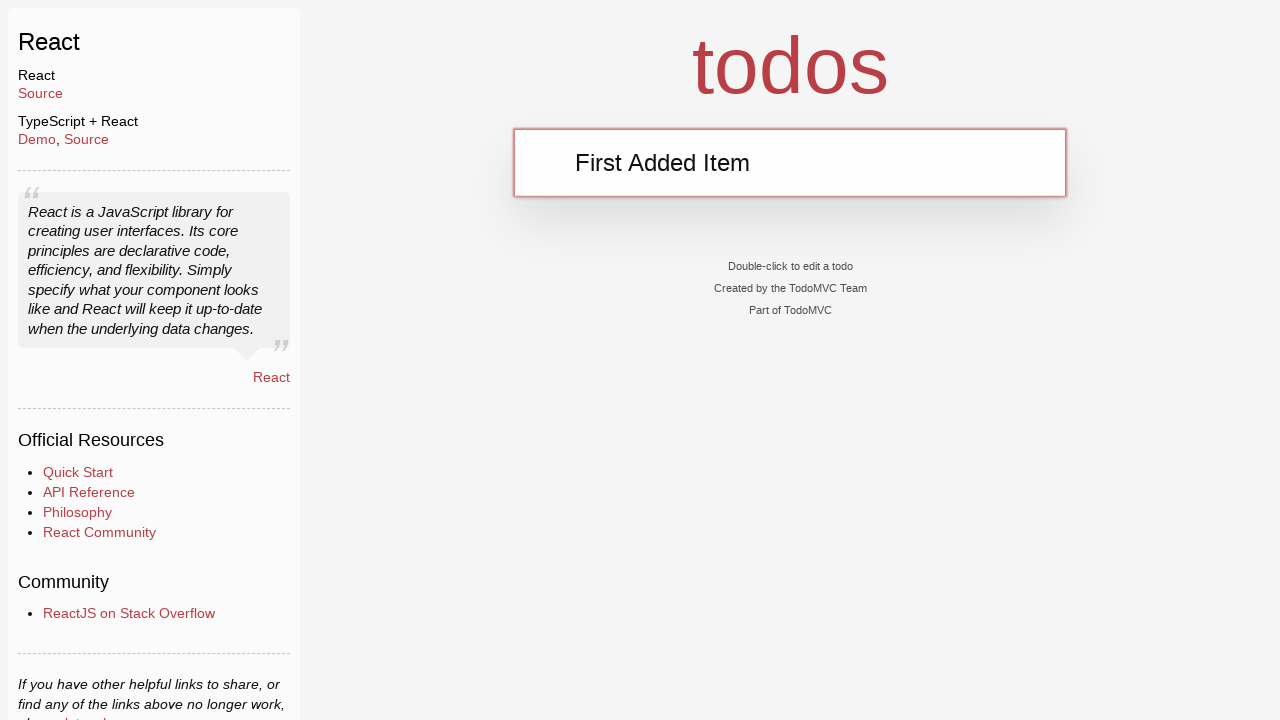

Pressed Enter to add first todo item on .new-todo
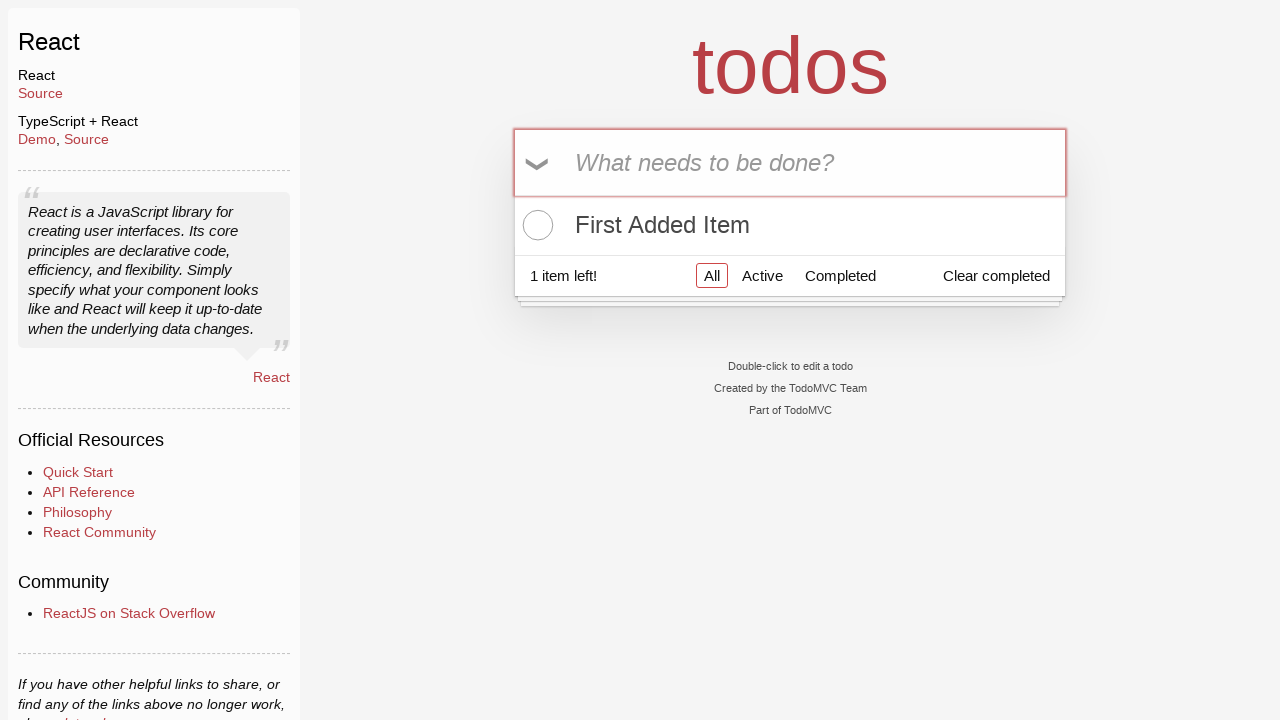

Filled new todo input with 'Second Added Item' on .new-todo
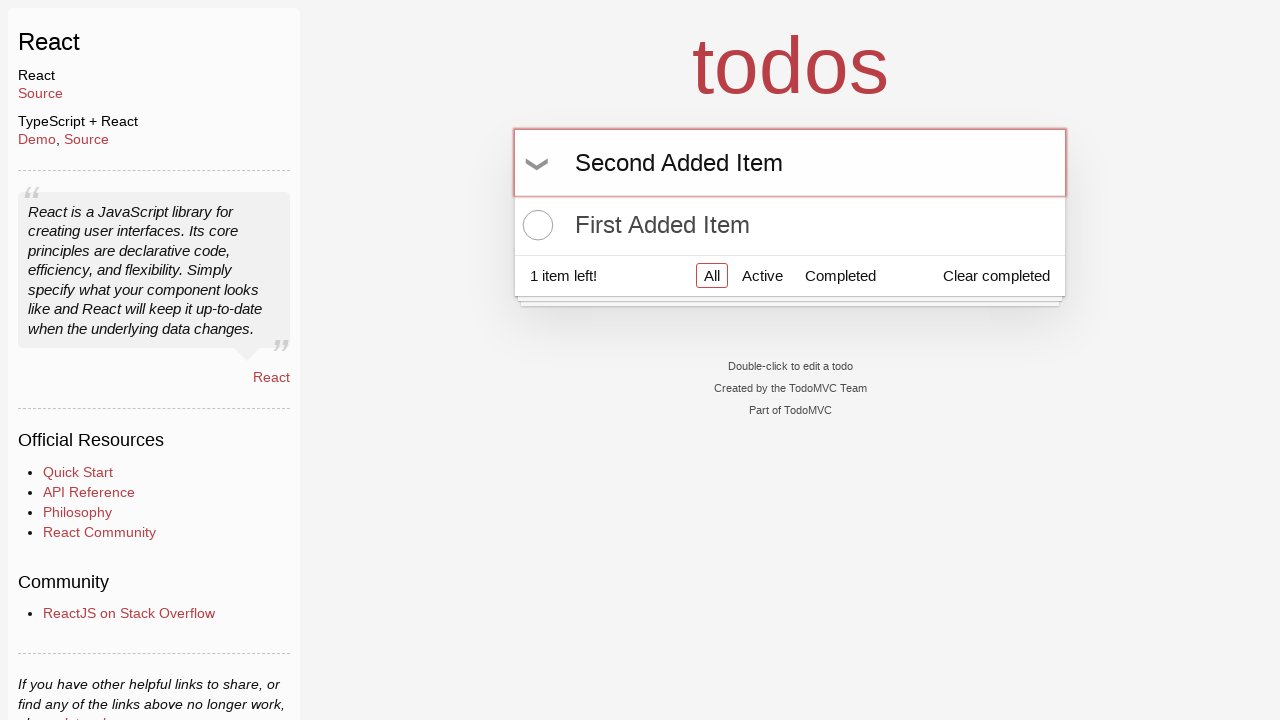

Pressed Enter to add second todo item on .new-todo
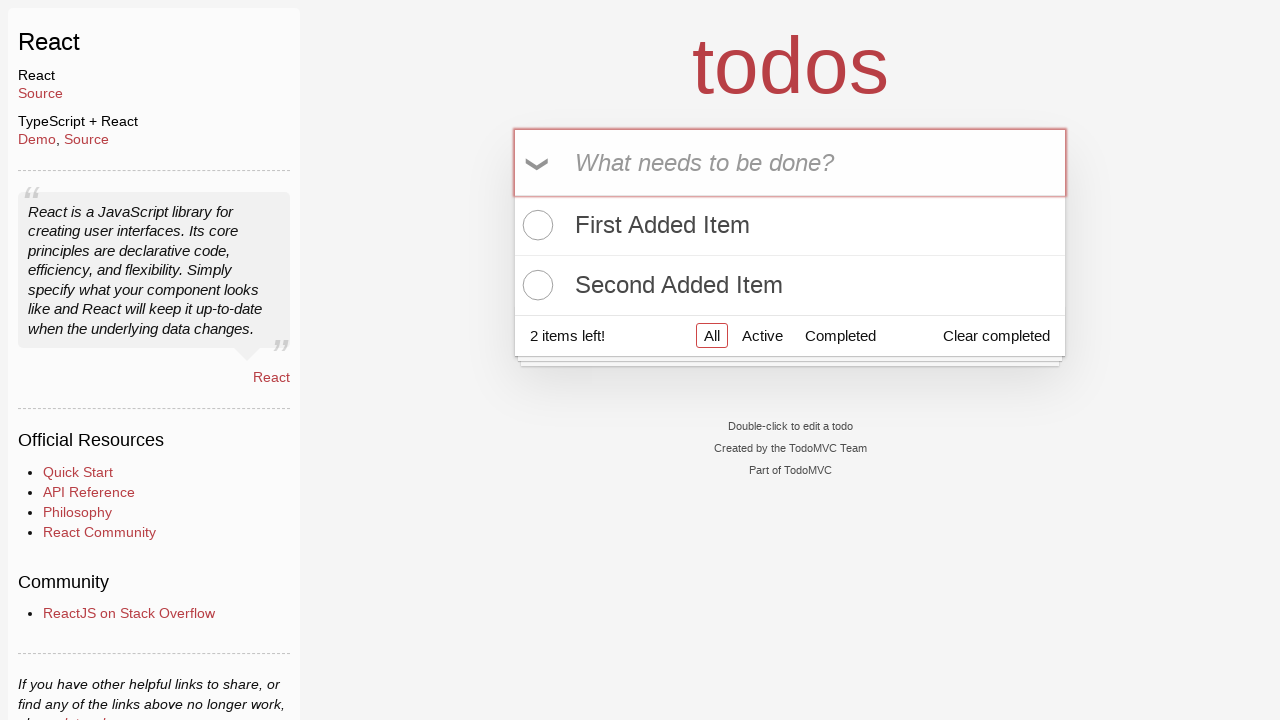

Filled new todo input with 'Third Added Item' on .new-todo
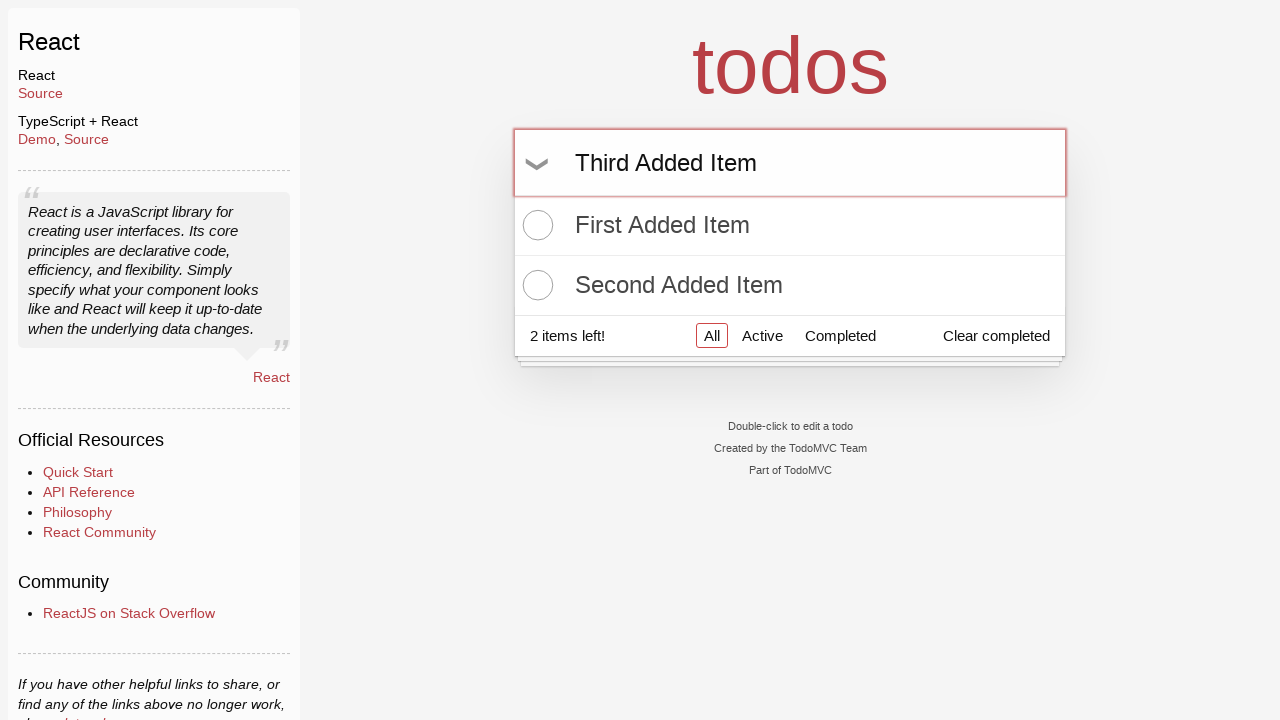

Pressed Enter to add third todo item on .new-todo
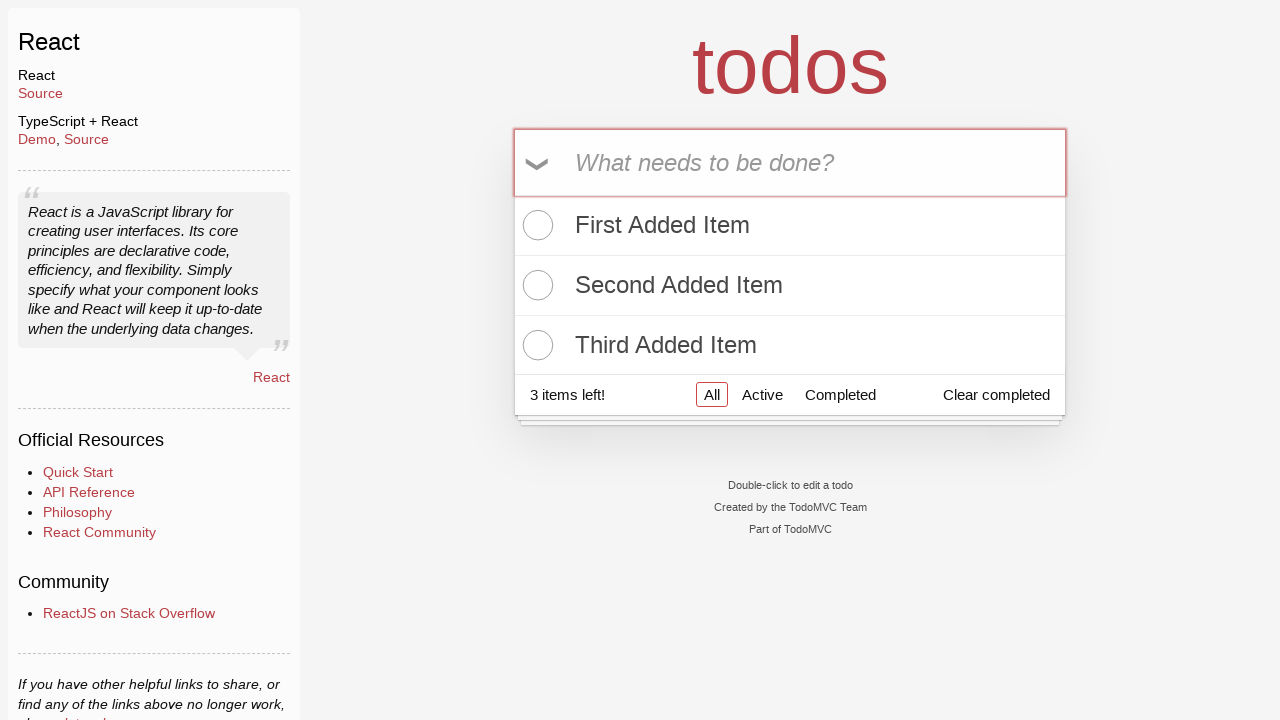

Waited for third todo item to appear in list
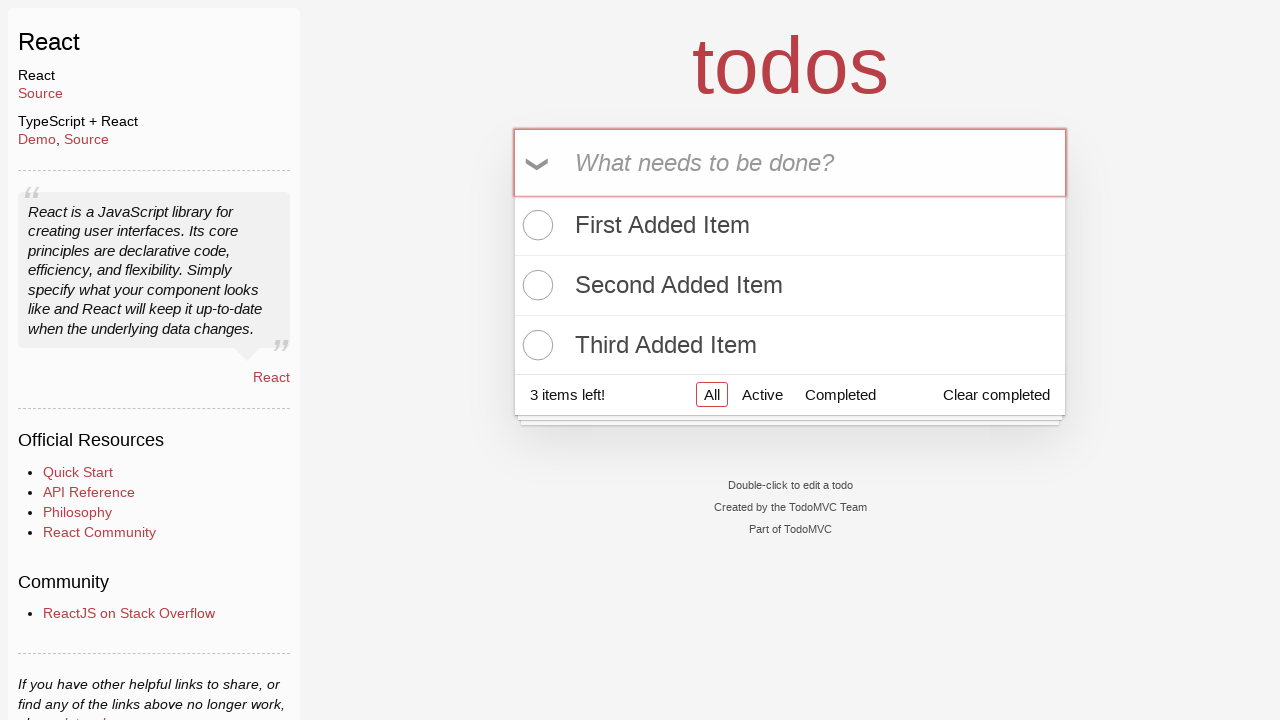

Verified that 3 todo items are displayed
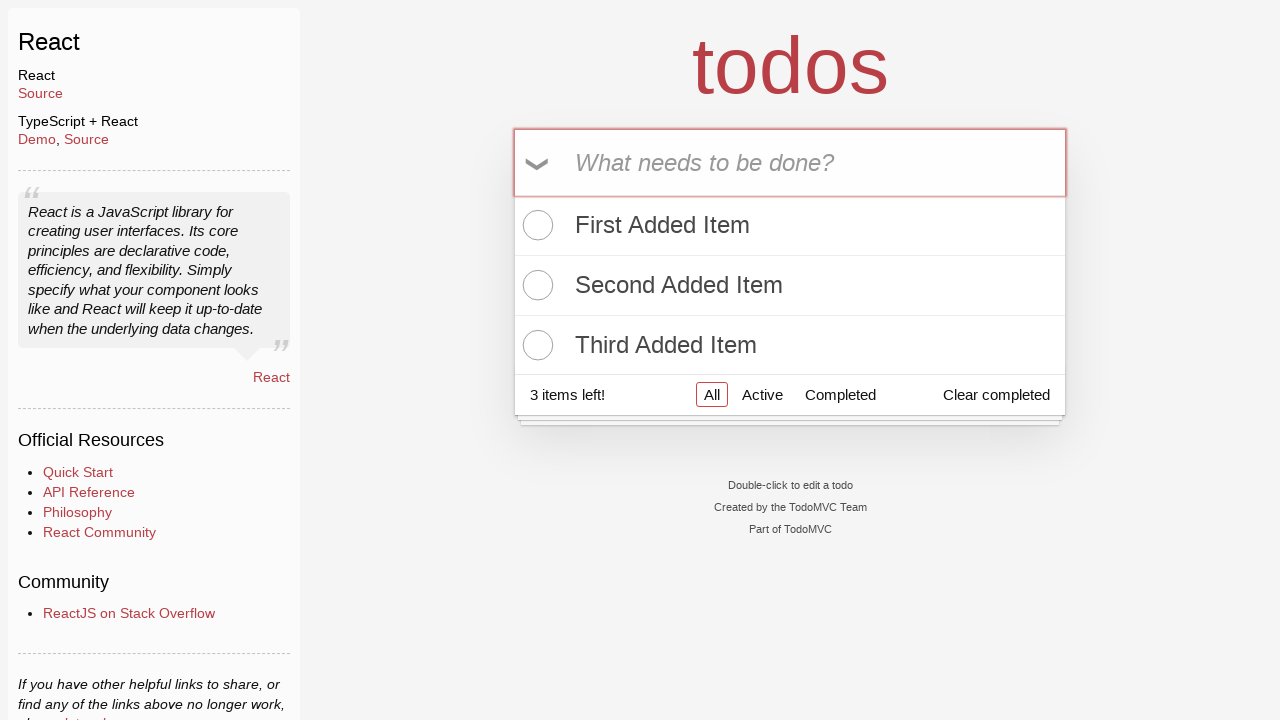

Clicked toggle checkbox on last todo item to mark as completed at (535, 345) on .todo-list li >> nth=-1 >> .toggle
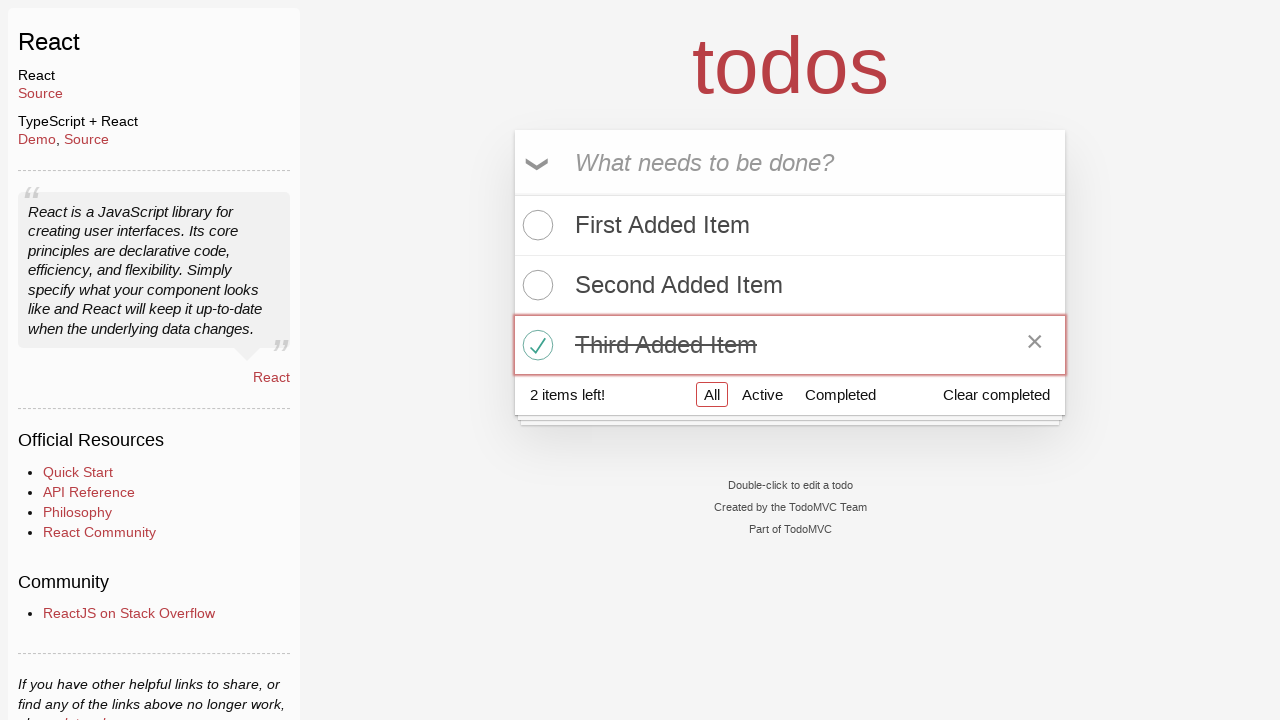

Verified that 3 todo items are still displayed
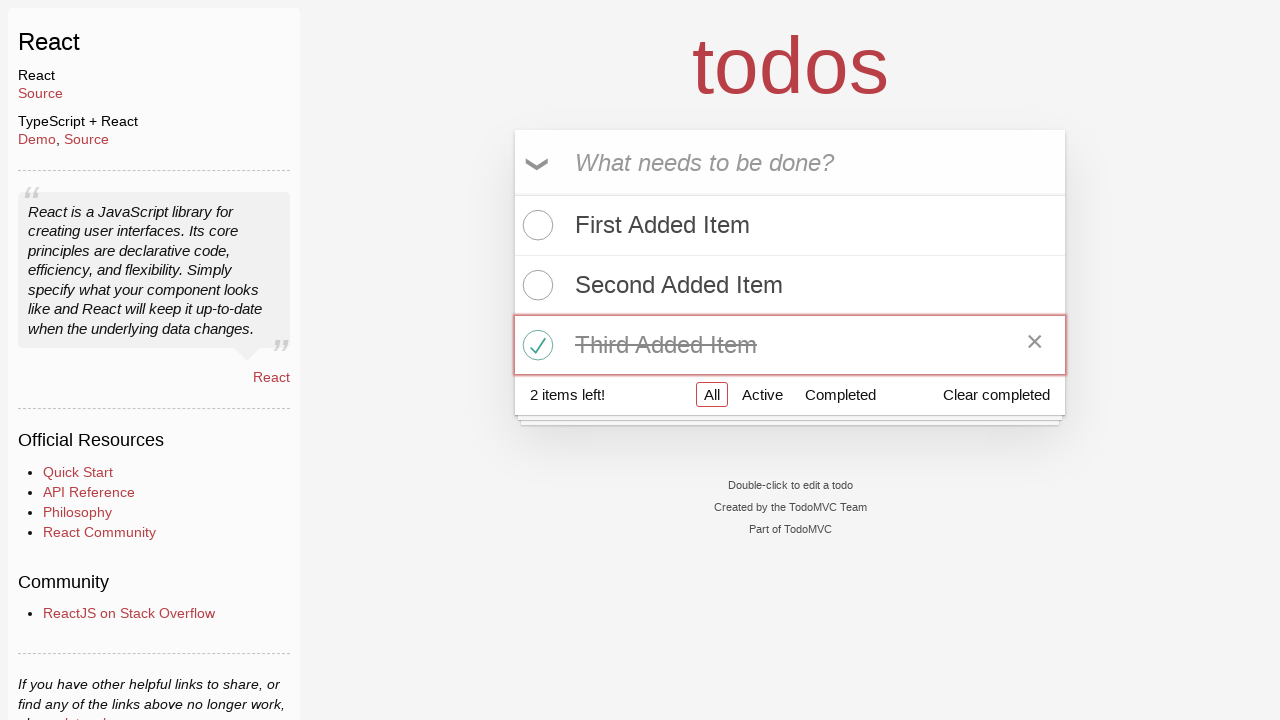

Verified that 1 todo item is marked as completed
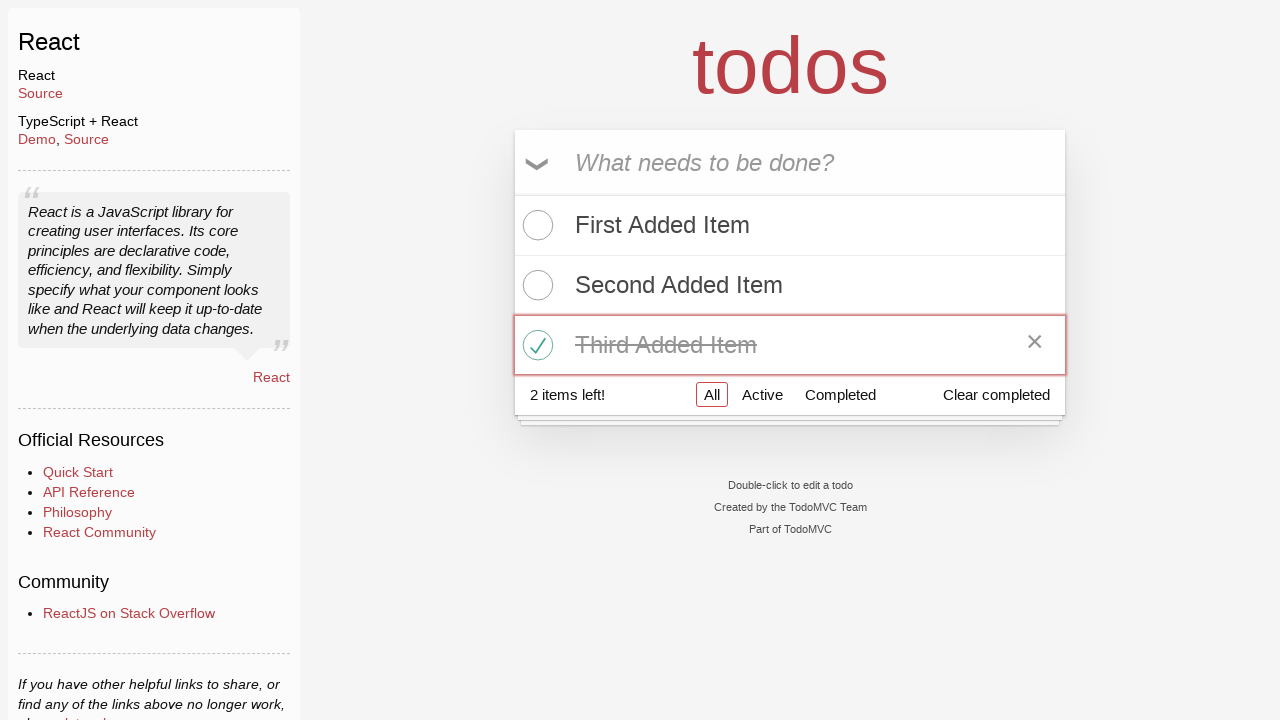

Clicked on Completed filter link at (840, 395) on a[href='#/completed']
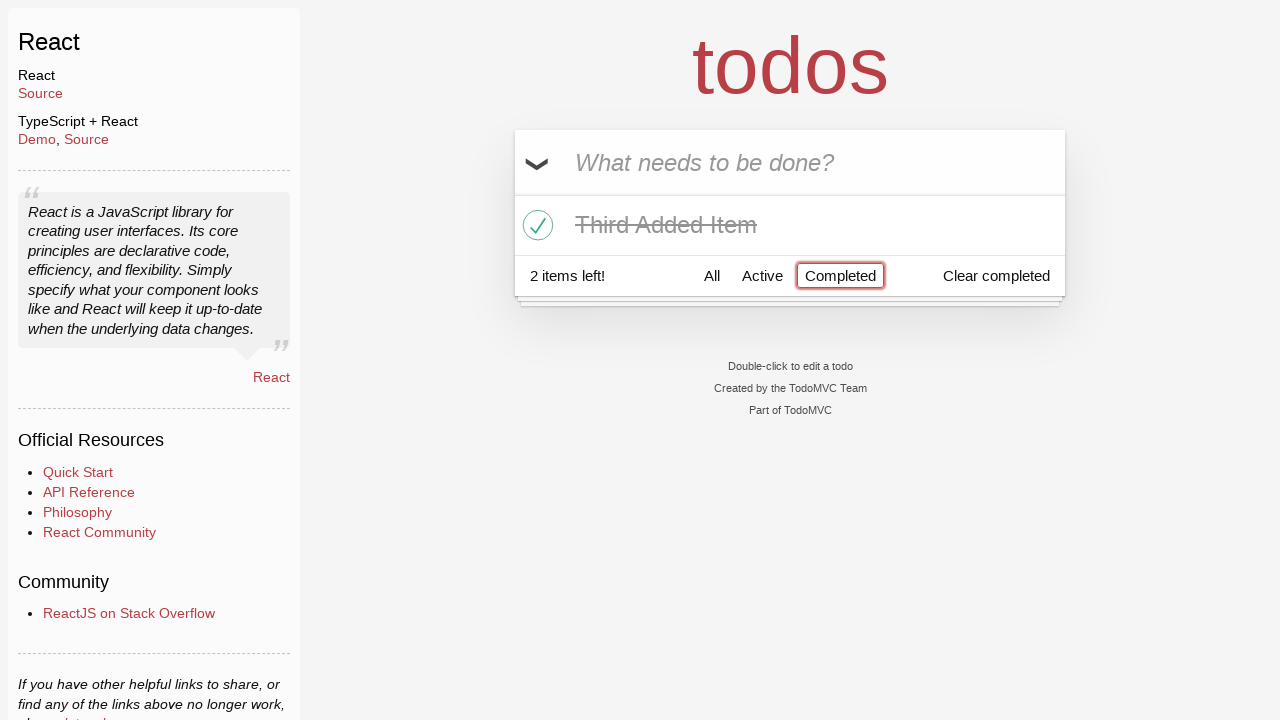

Waited 300ms for completed filter to apply
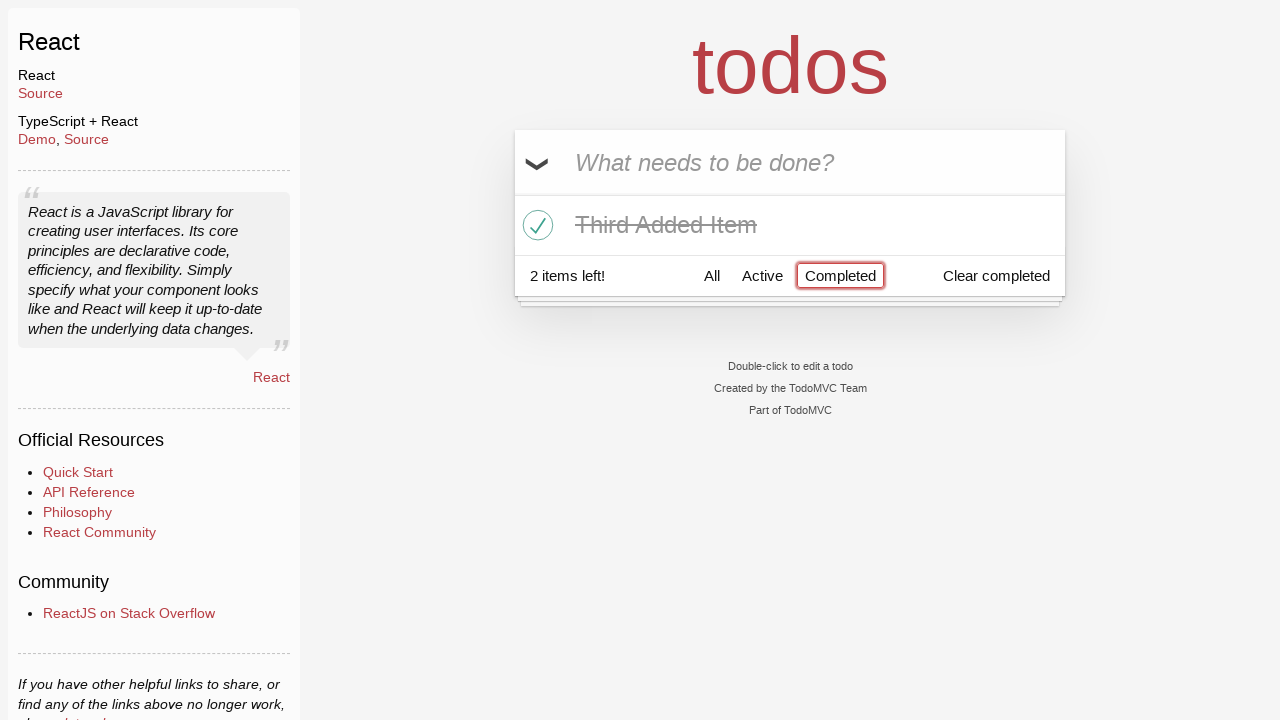

Verified that only 1 completed todo item is displayed in completed filter
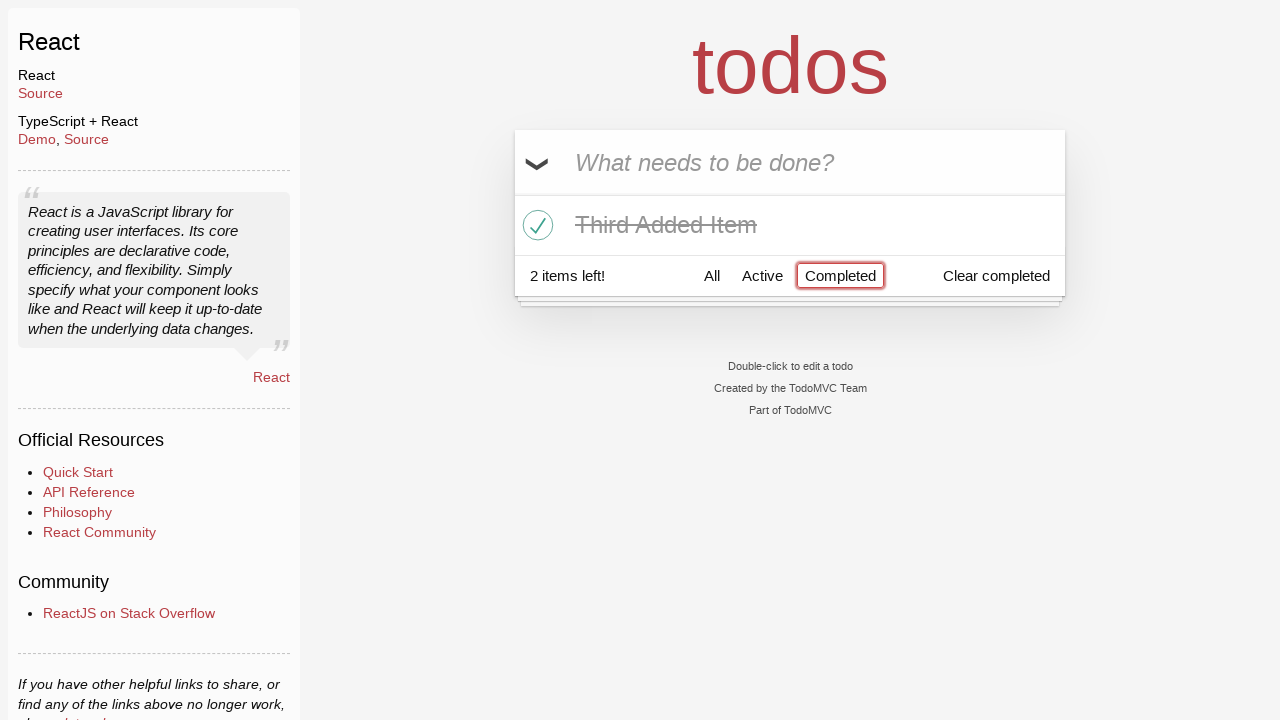

Clicked toggle checkbox to mark completed item as active at (535, 225) on .todo-list li >> nth=-1 >> .toggle
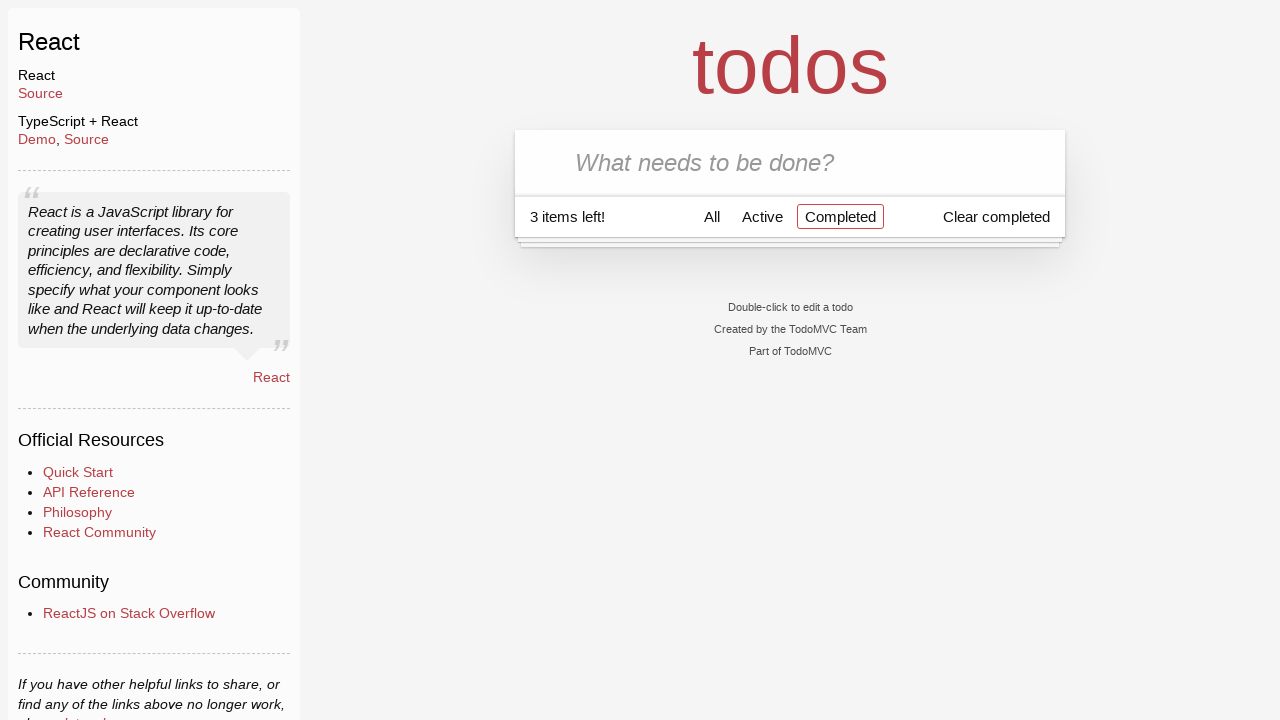

Waited 300ms for item to be removed from completed view
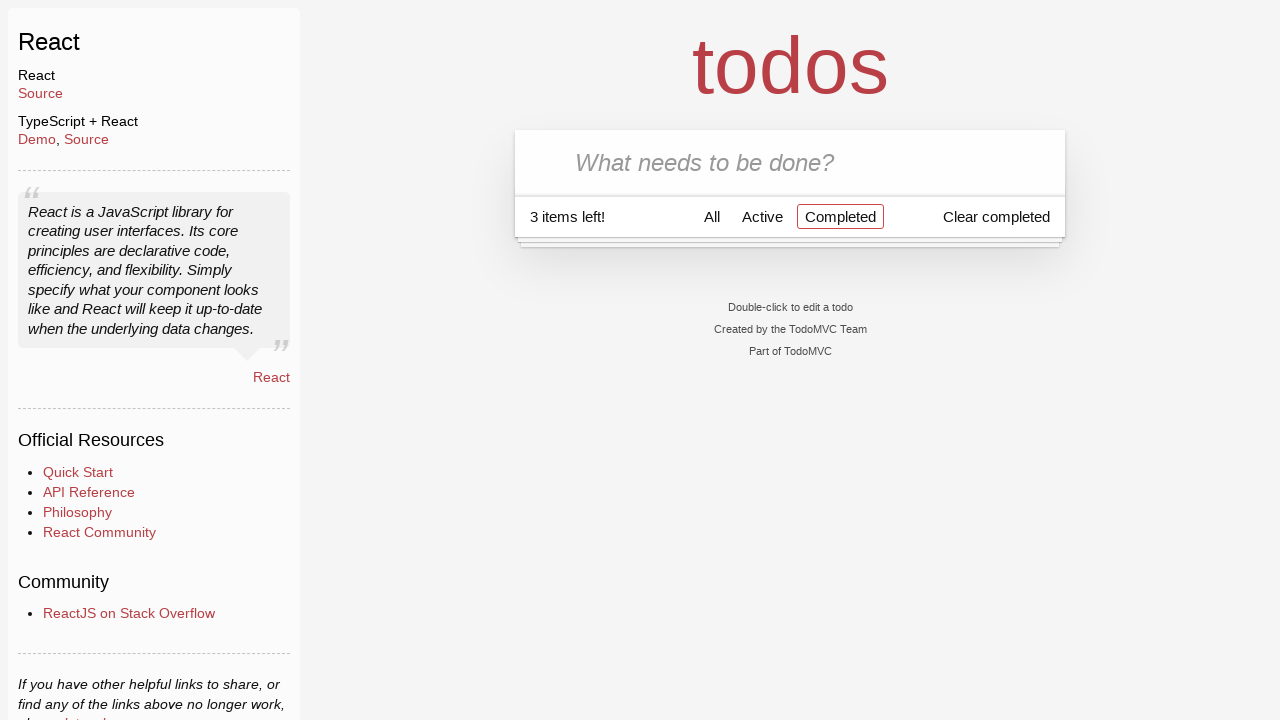

Verified that no items are displayed in completed filter after uncompleting
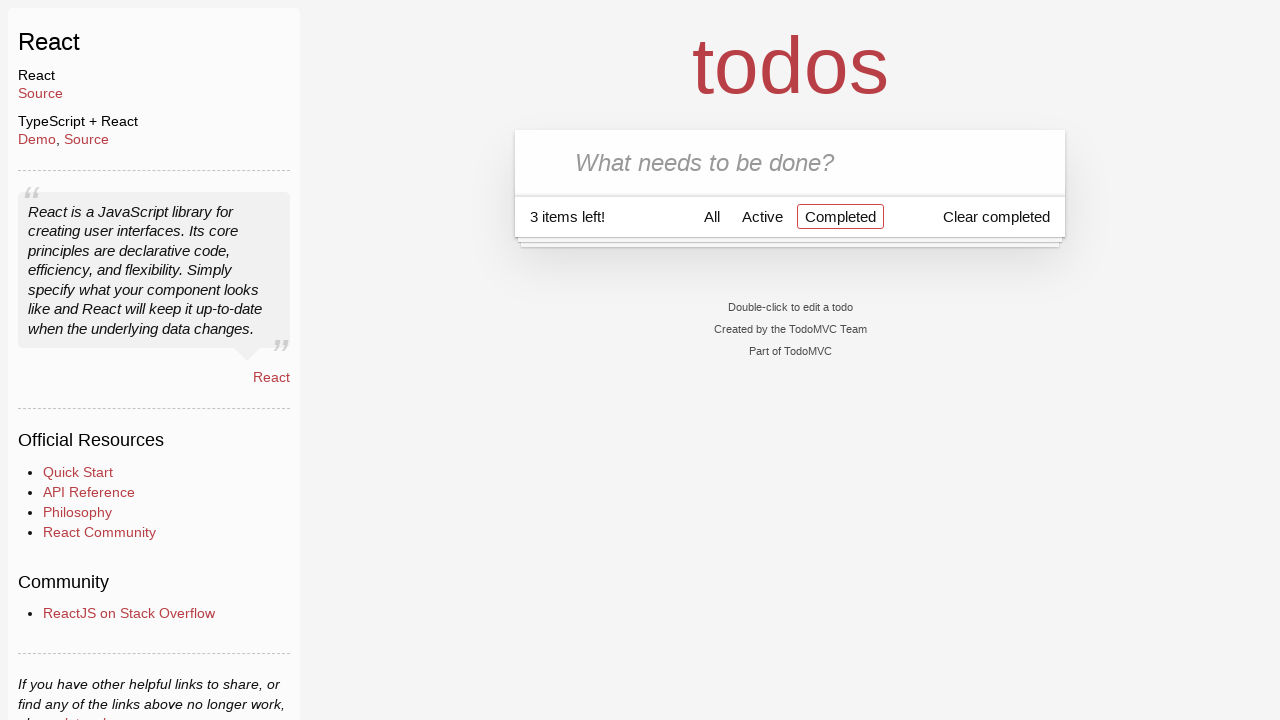

Clicked on Active filter link at (762, 216) on a[href='#/active']
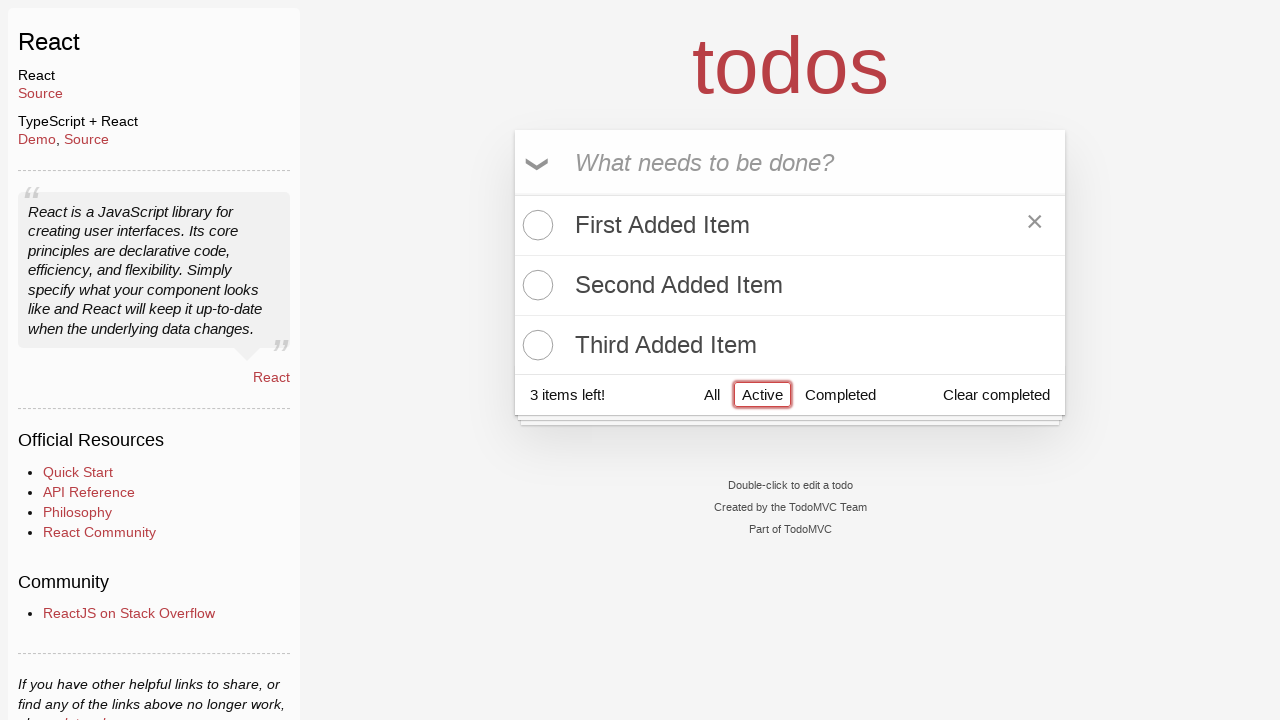

Waited 300ms for active filter to apply
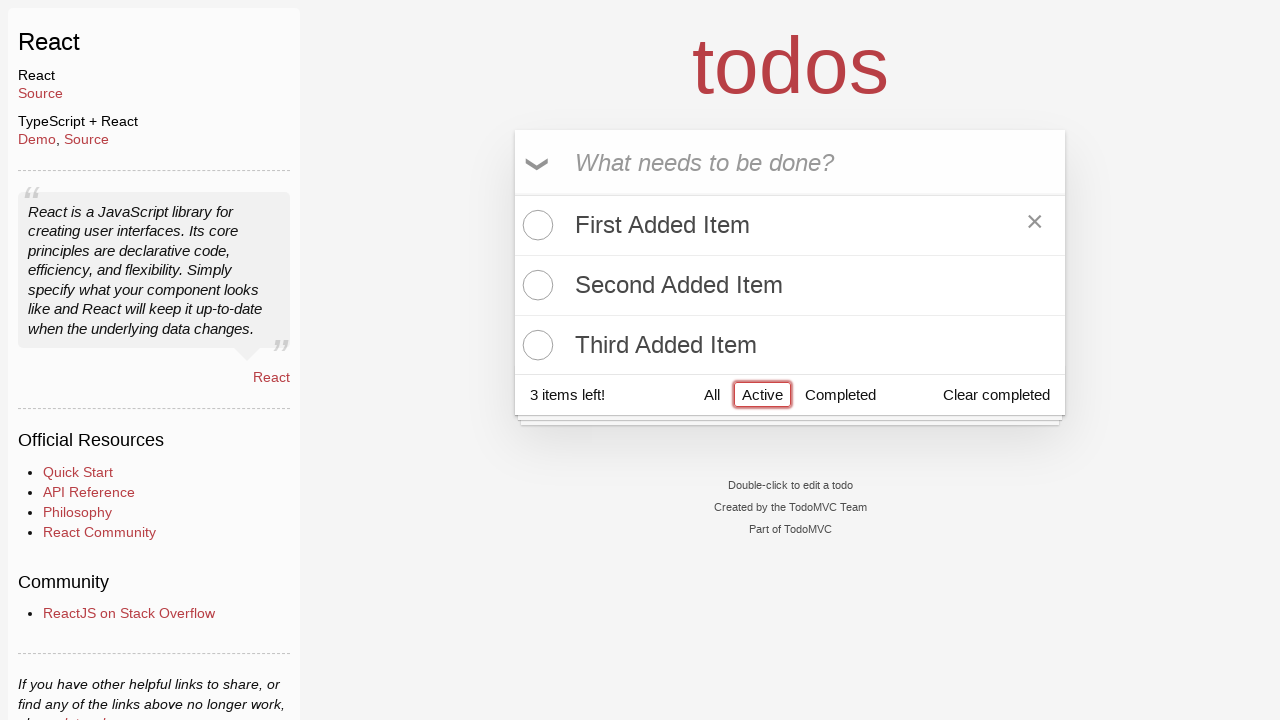

Verified that all 3 todo items are displayed in active filter
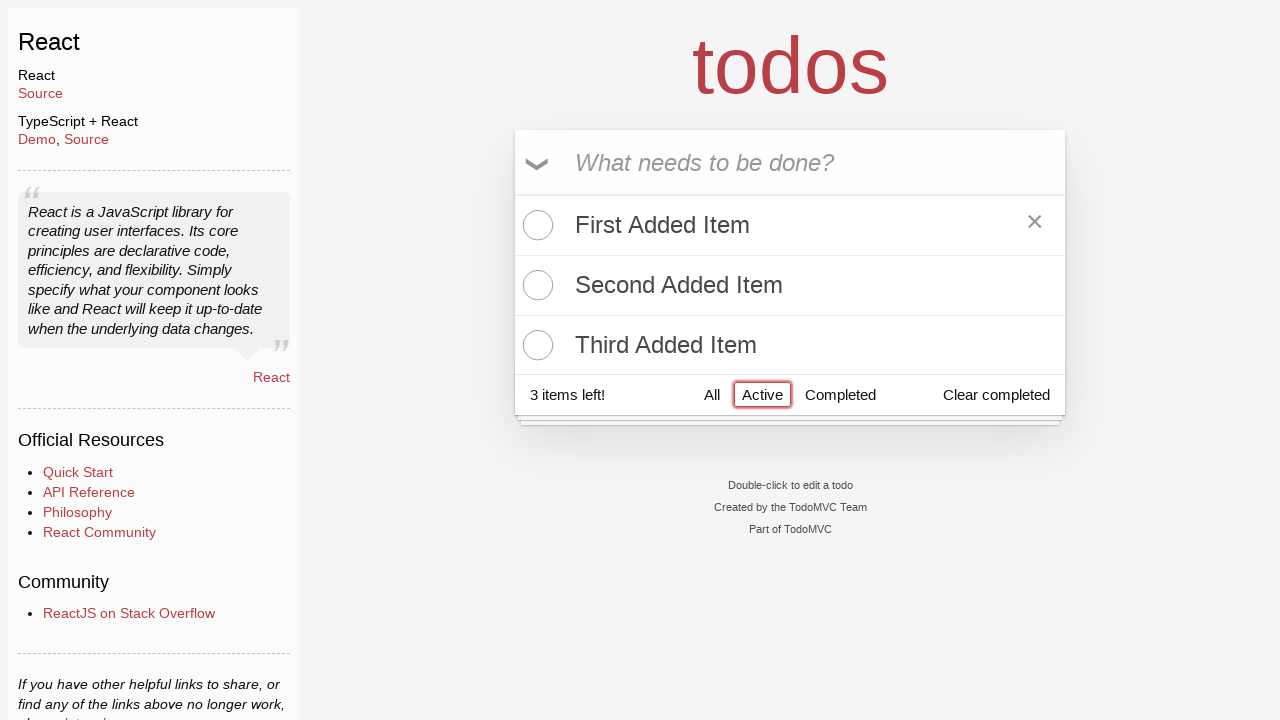

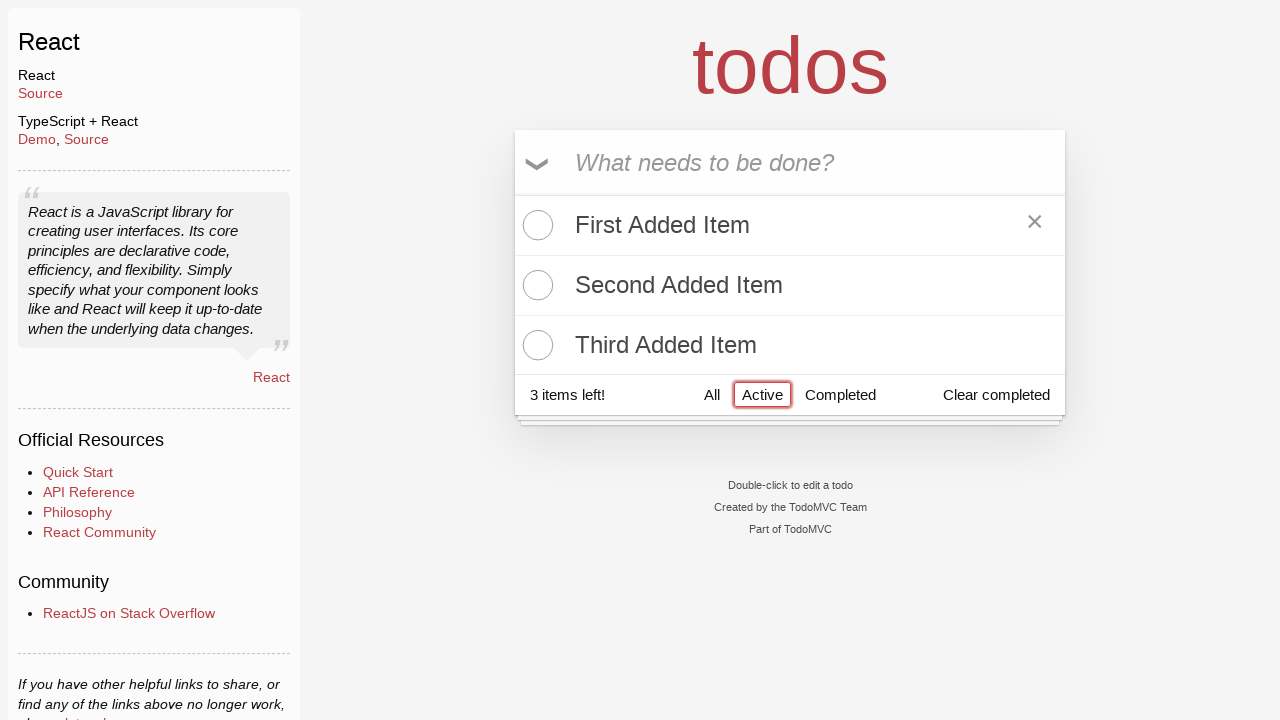